Tests alert handling functionality by clicking a button that triggers an alert and accepting it

Starting URL: https://letcode.in/waits

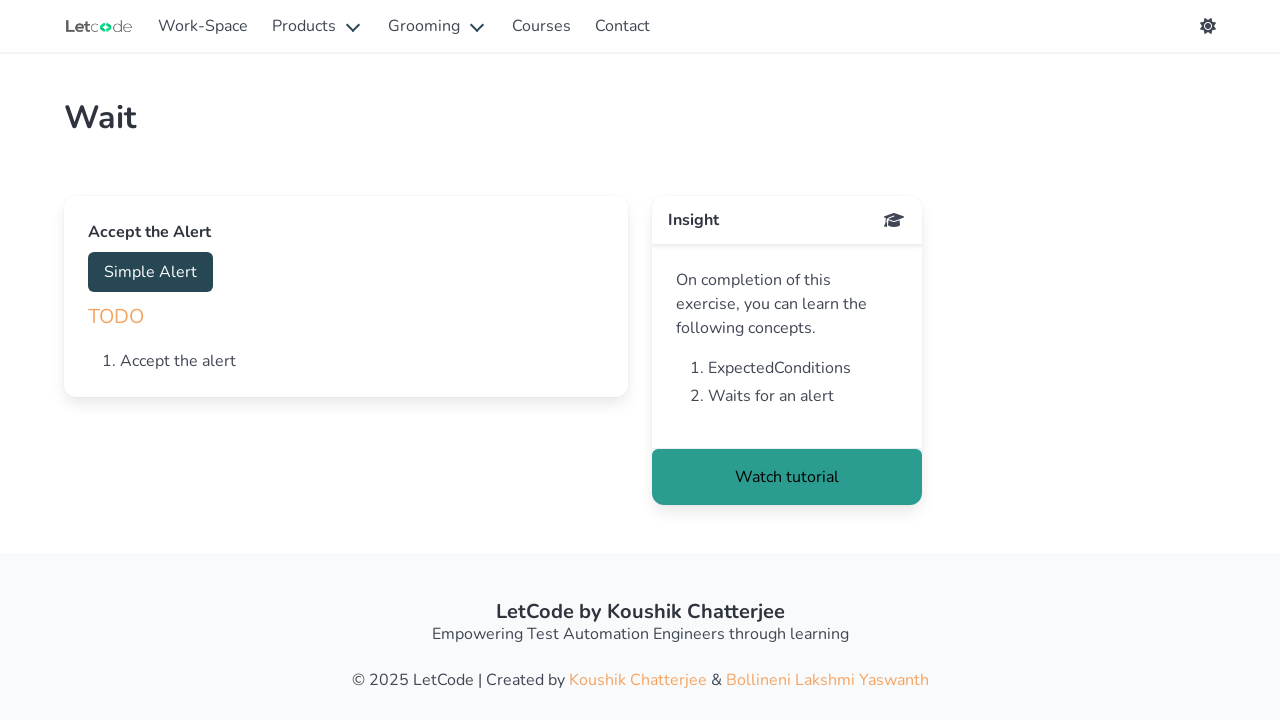

Clicked 'Simple Alert' button to trigger alert dialog at (150, 272) on xpath=//button[text()='Simple Alert']
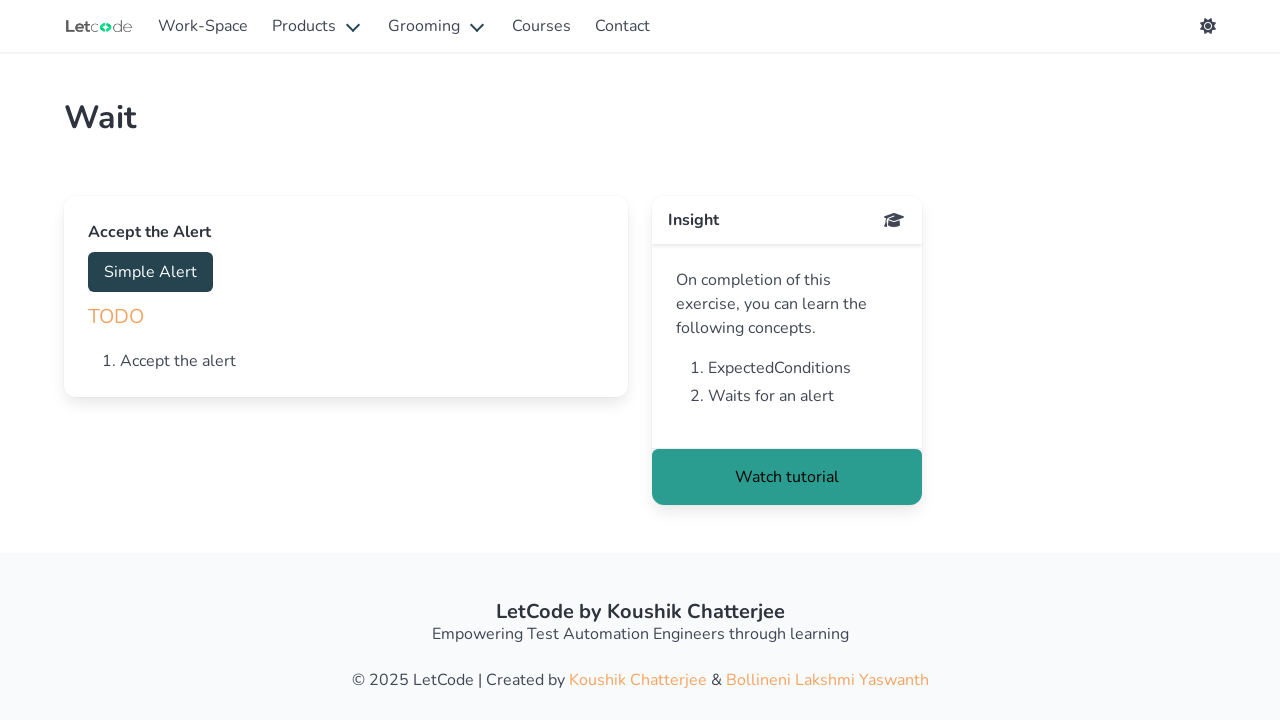

Set up dialog handler to accept alert
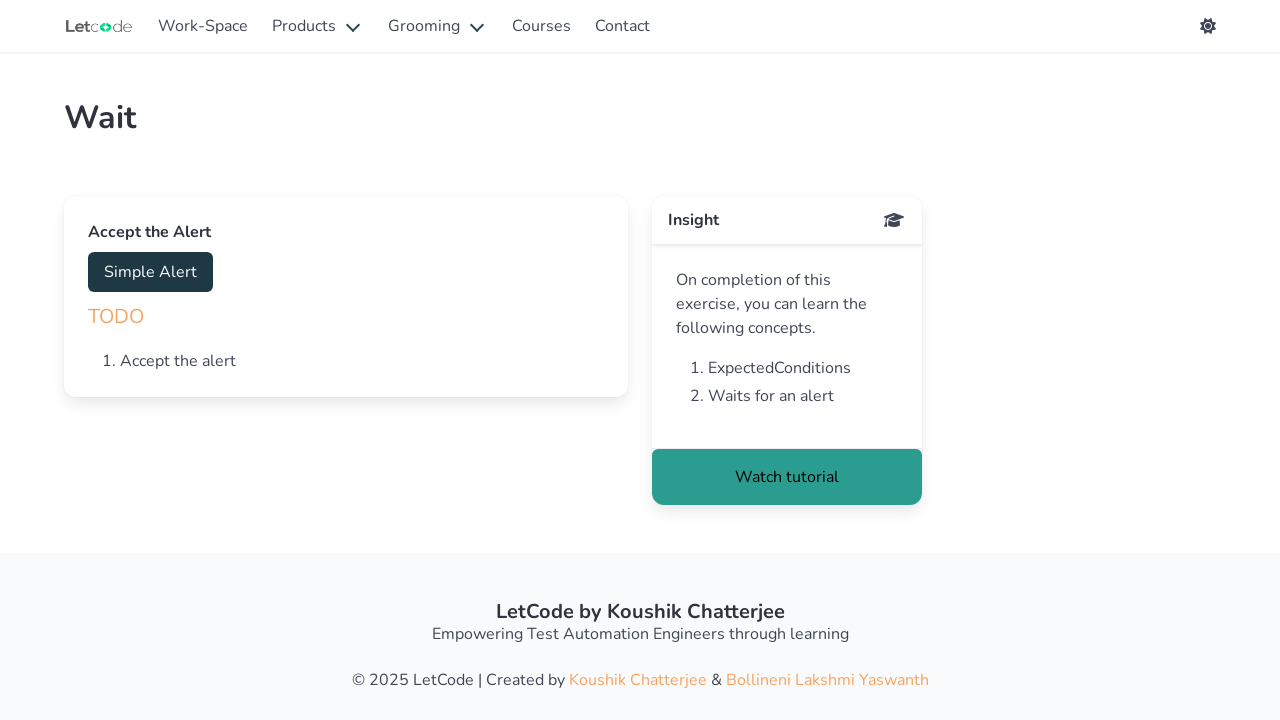

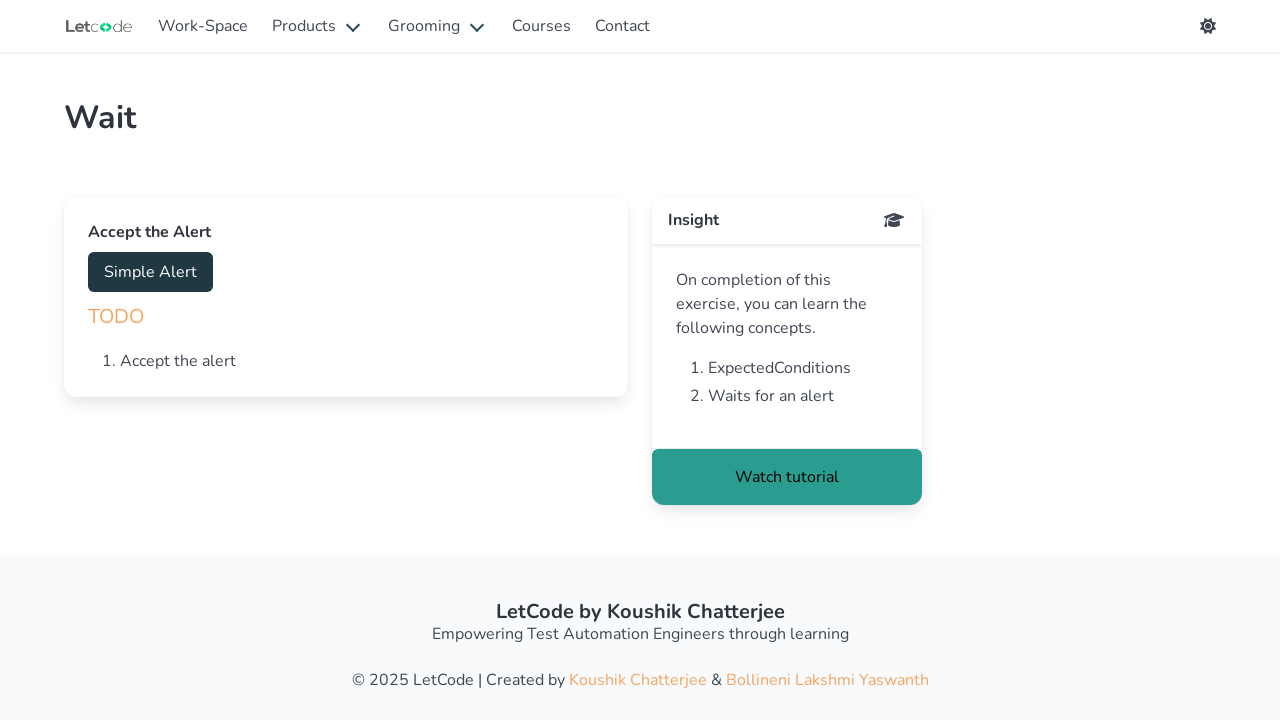